Tests checkbox and radio button functionality by selecting checkboxes (Cancer, Fainting Spells), radio buttons (5+ days, 1-2 cups/day), then deselecting them and verifying the states change correctly.

Starting URL: https://automationfc.github.io/multiple-fields/

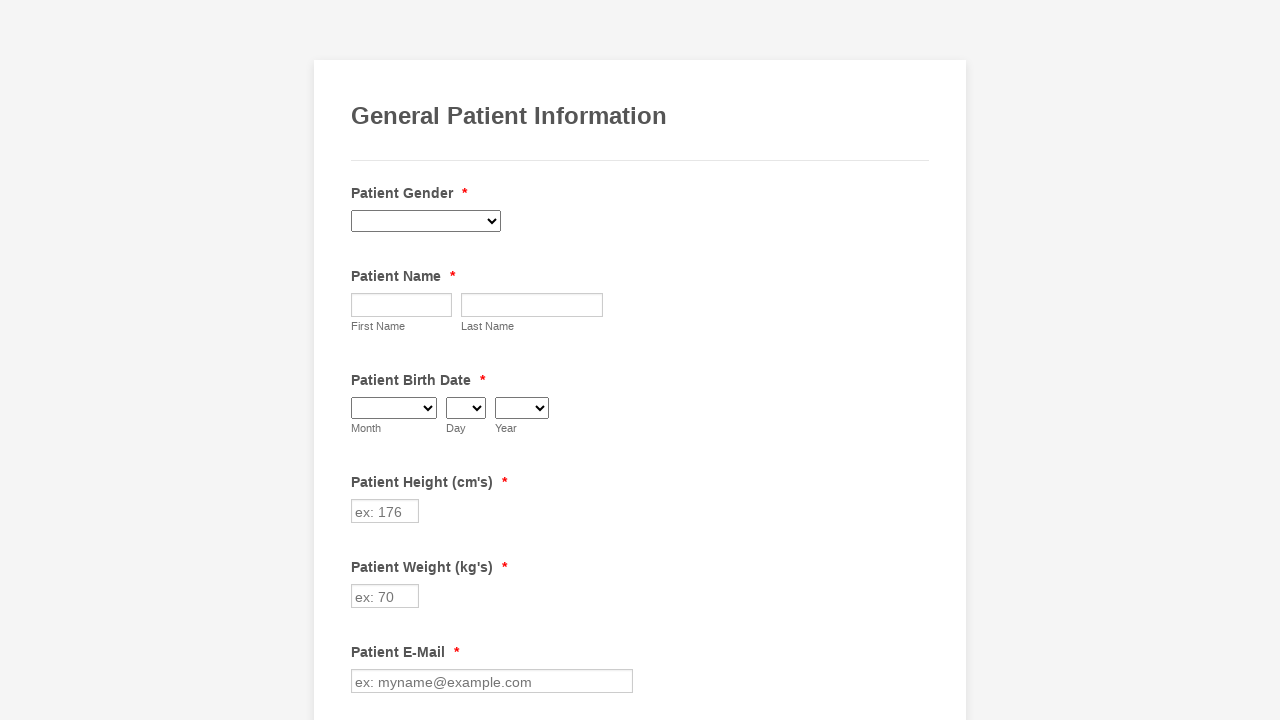

Selected Cancer checkbox at (362, 360) on input[value='Cancer']
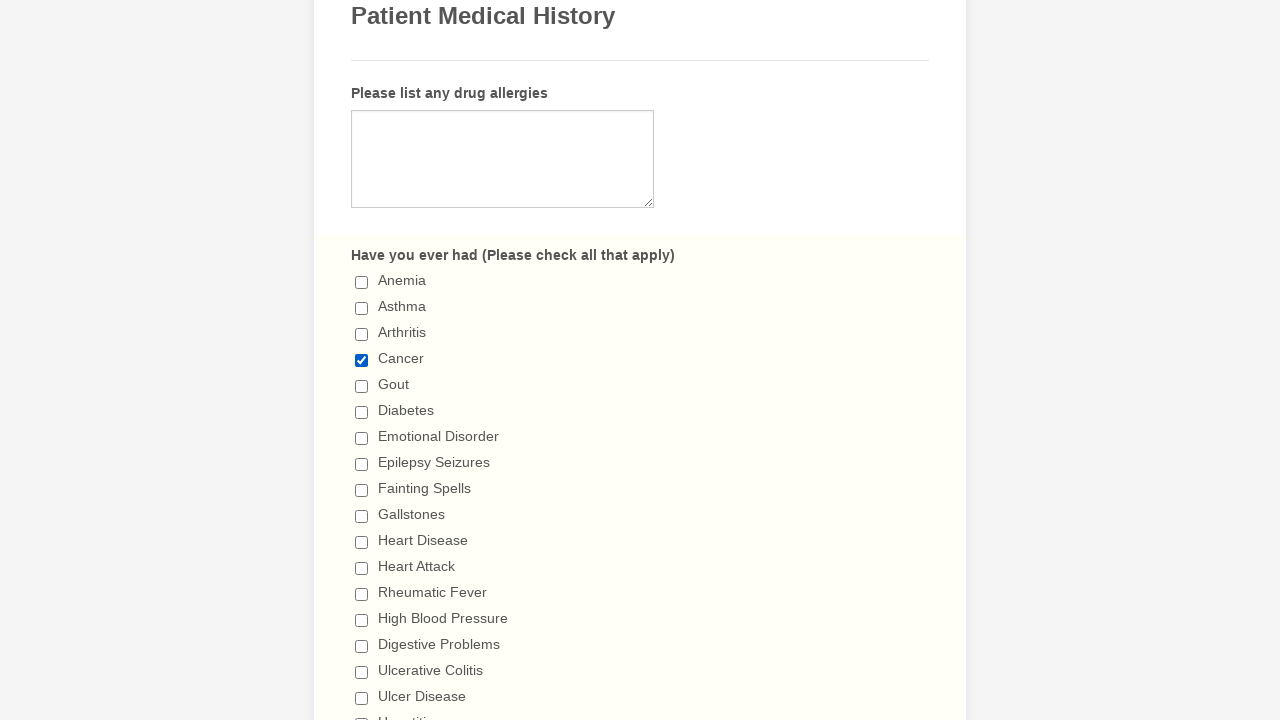

Selected Fainting Spells checkbox at (362, 490) on input[value='Fainting Spells']
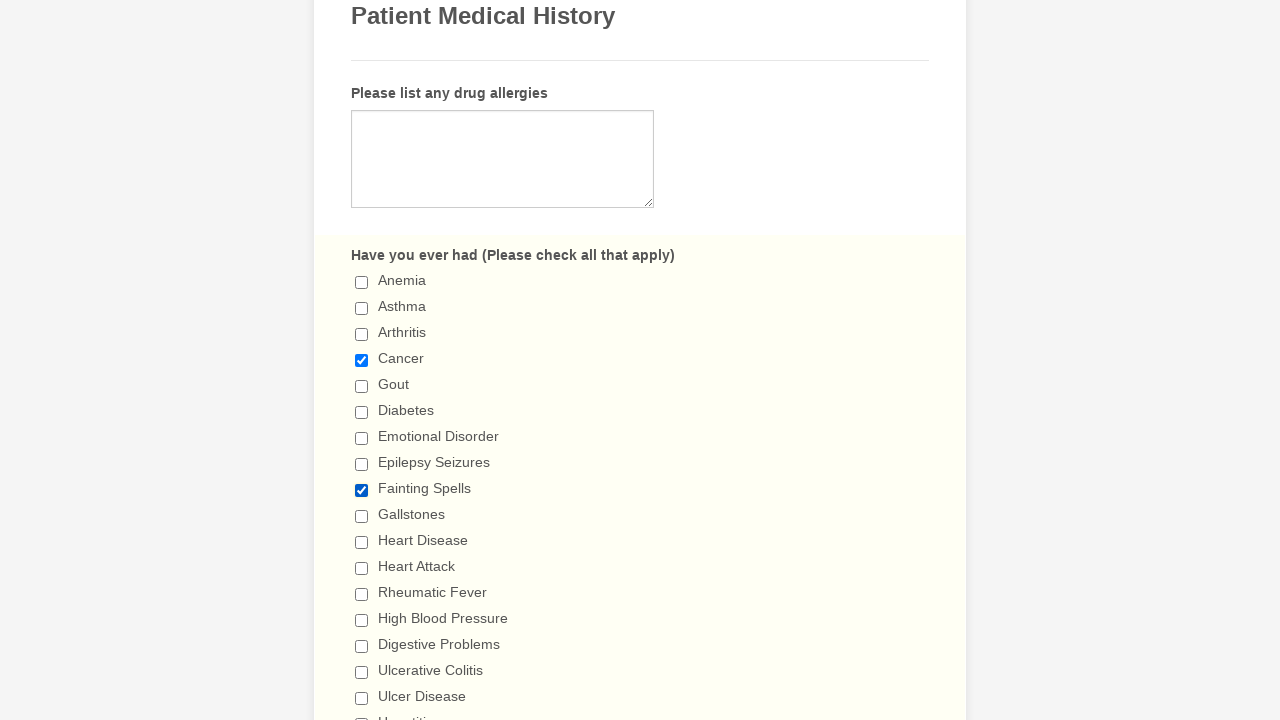

Verified Cancer checkbox is checked
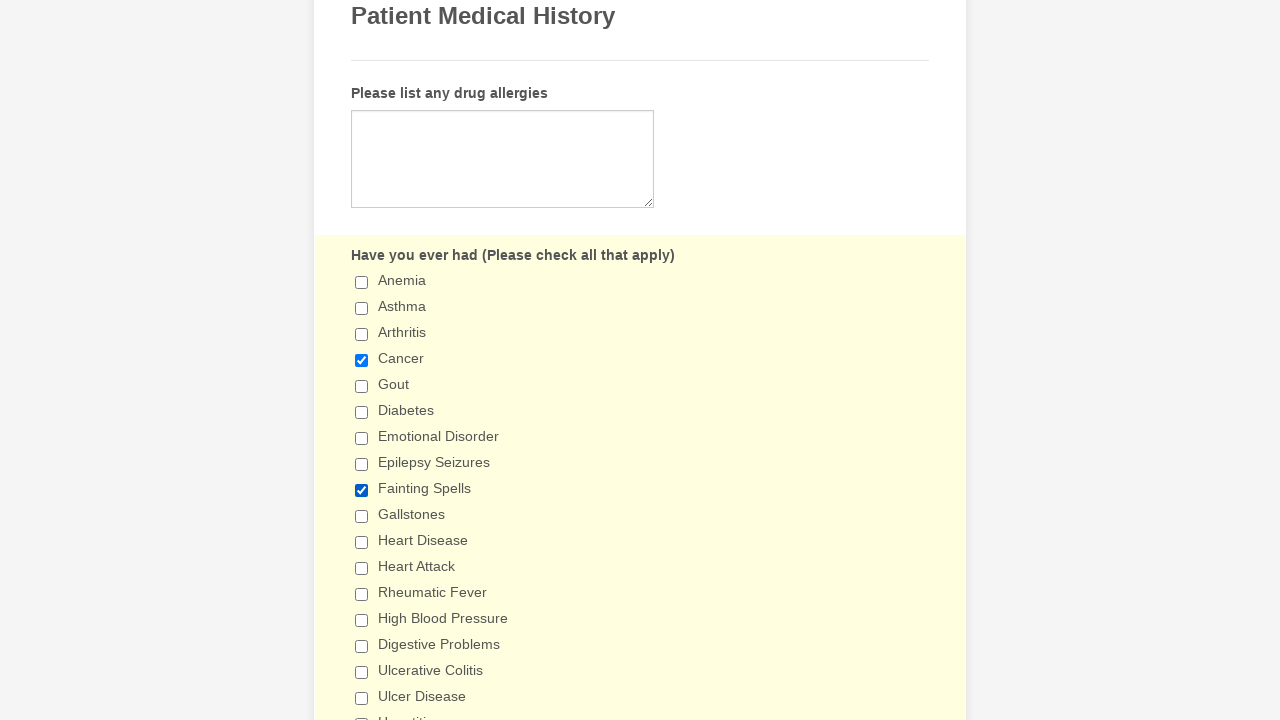

Verified Fainting Spells checkbox is checked
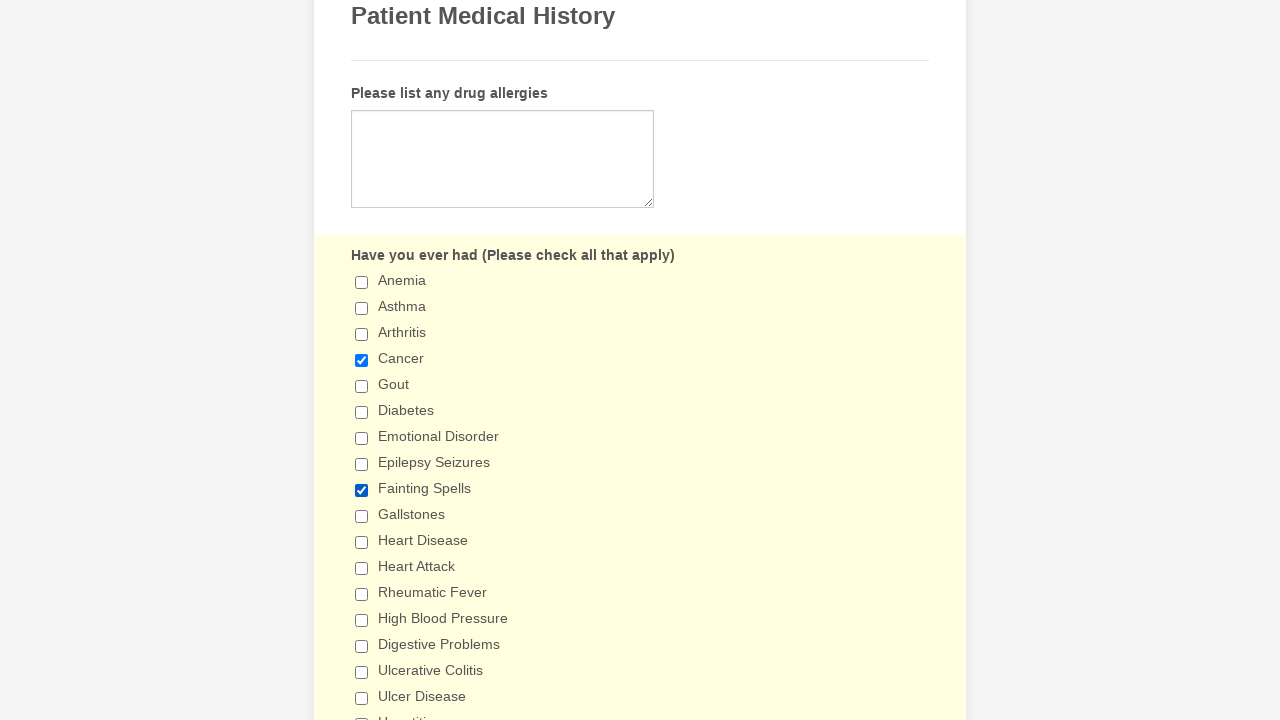

Selected 5+ days radio button at (362, 361) on input[value='5+ days']
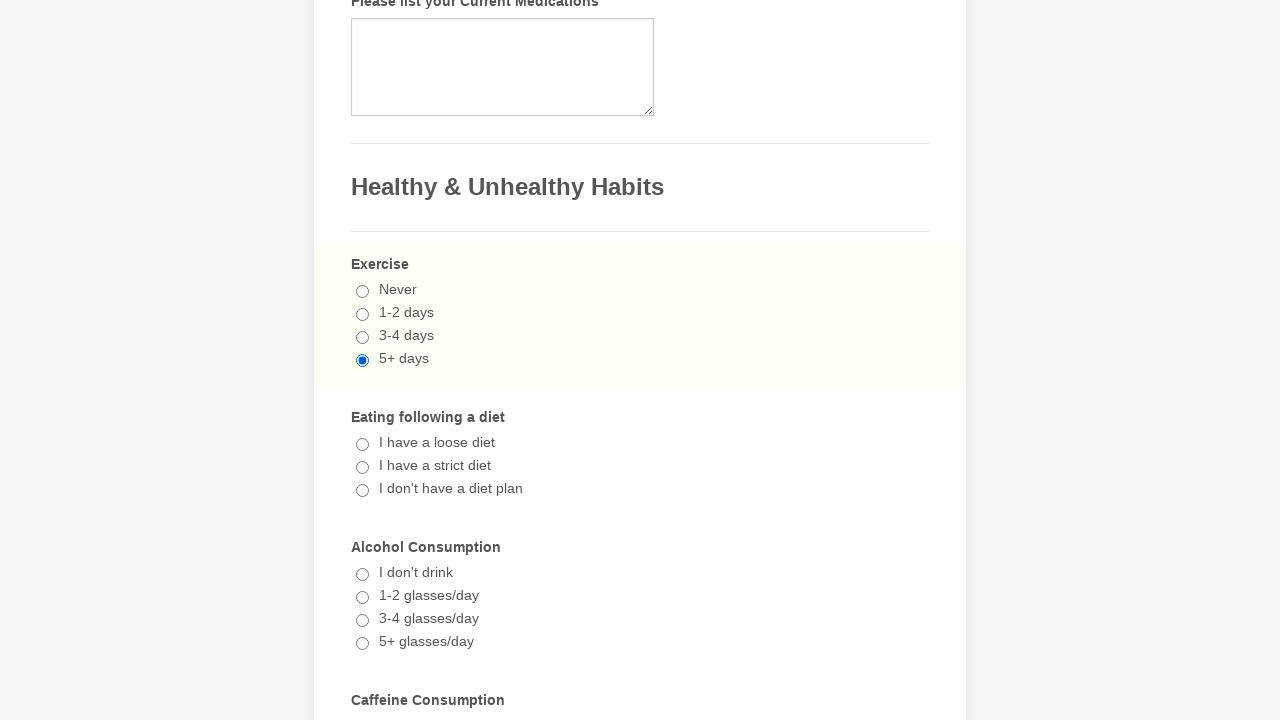

Selected 1-2 cups/day radio button at (362, 361) on input[value='1-2 cups/day']
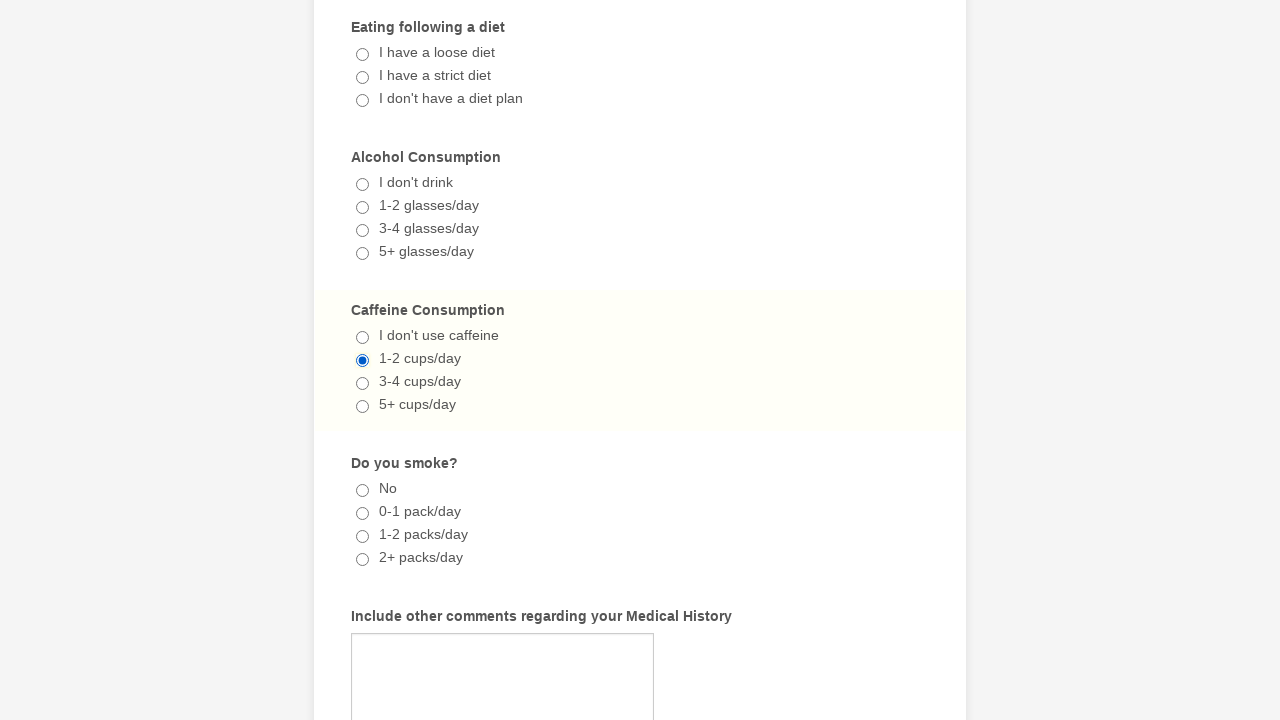

Verified 5+ days radio button is checked
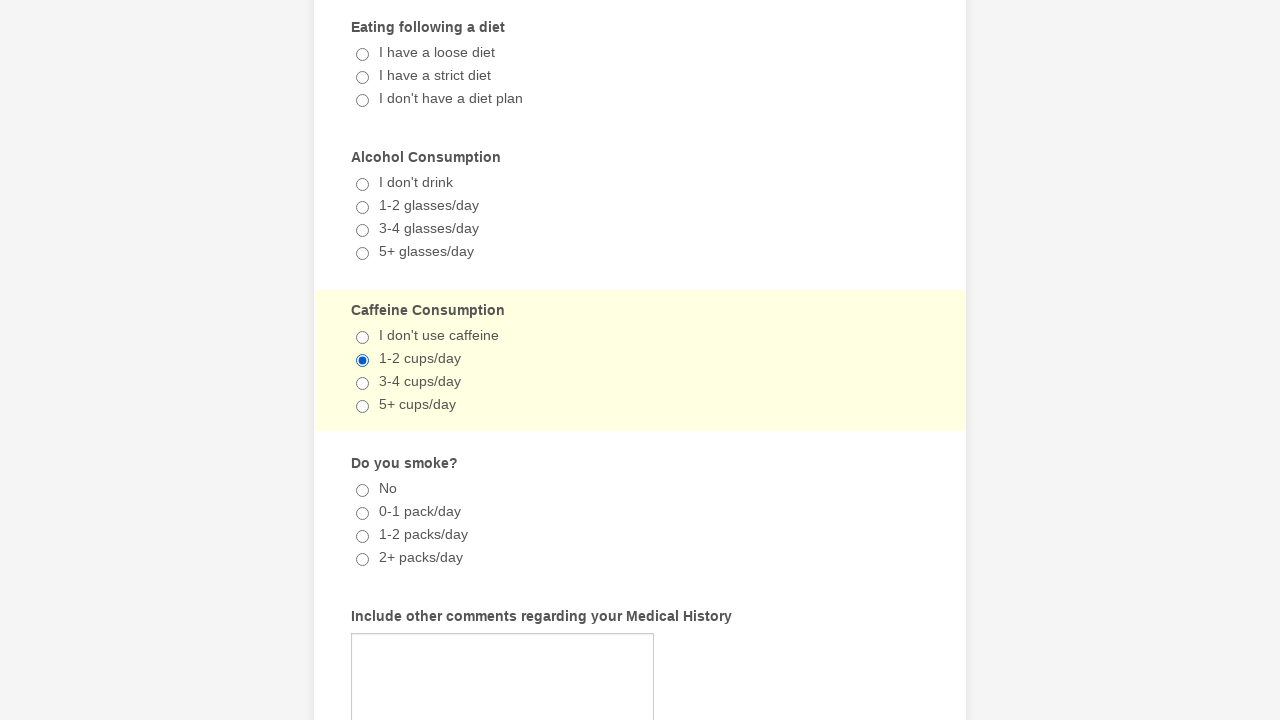

Verified 1-2 cups/day radio button is checked
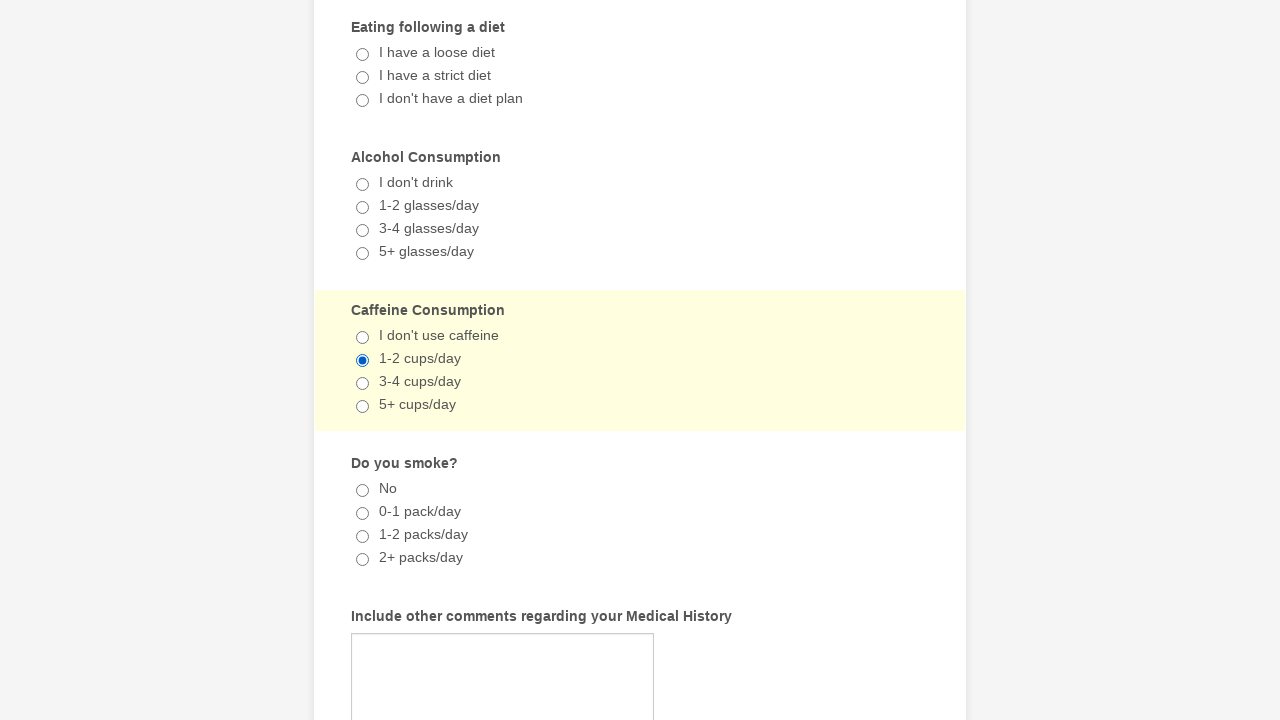

Deselected Cancer checkbox at (362, 360) on input[value='Cancer']
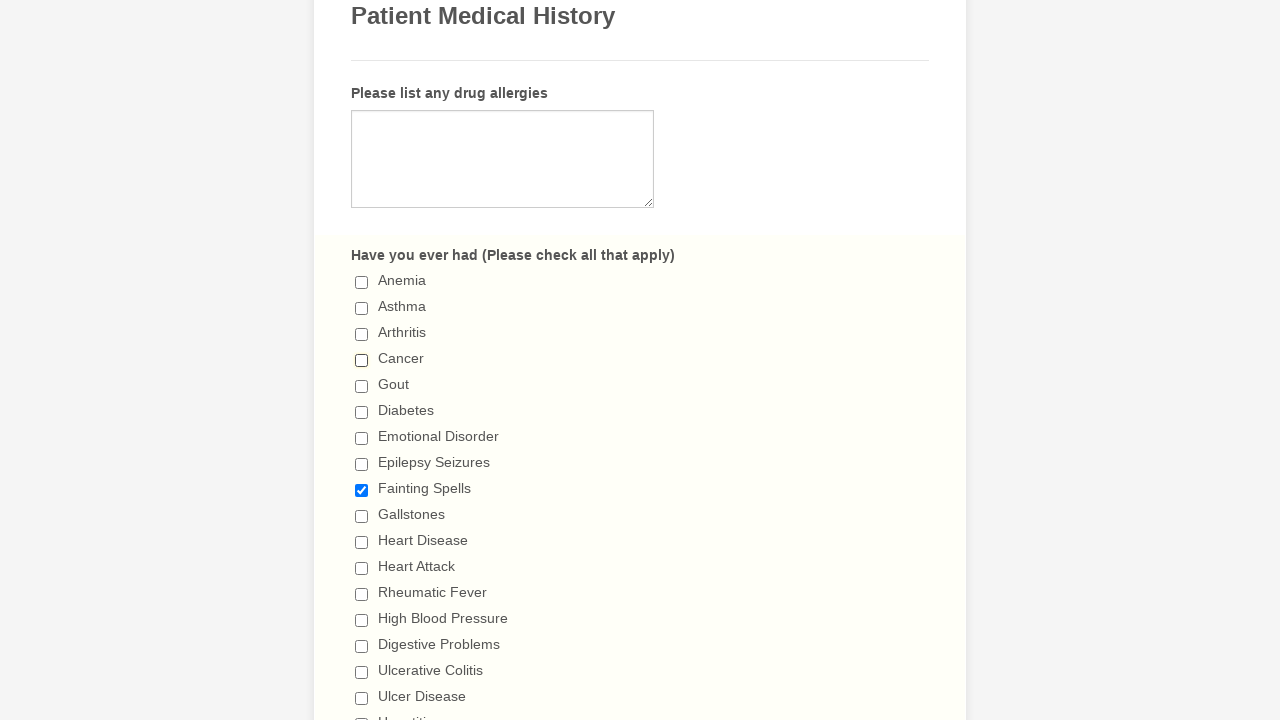

Deselected Fainting Spells checkbox at (362, 490) on input[value='Fainting Spells']
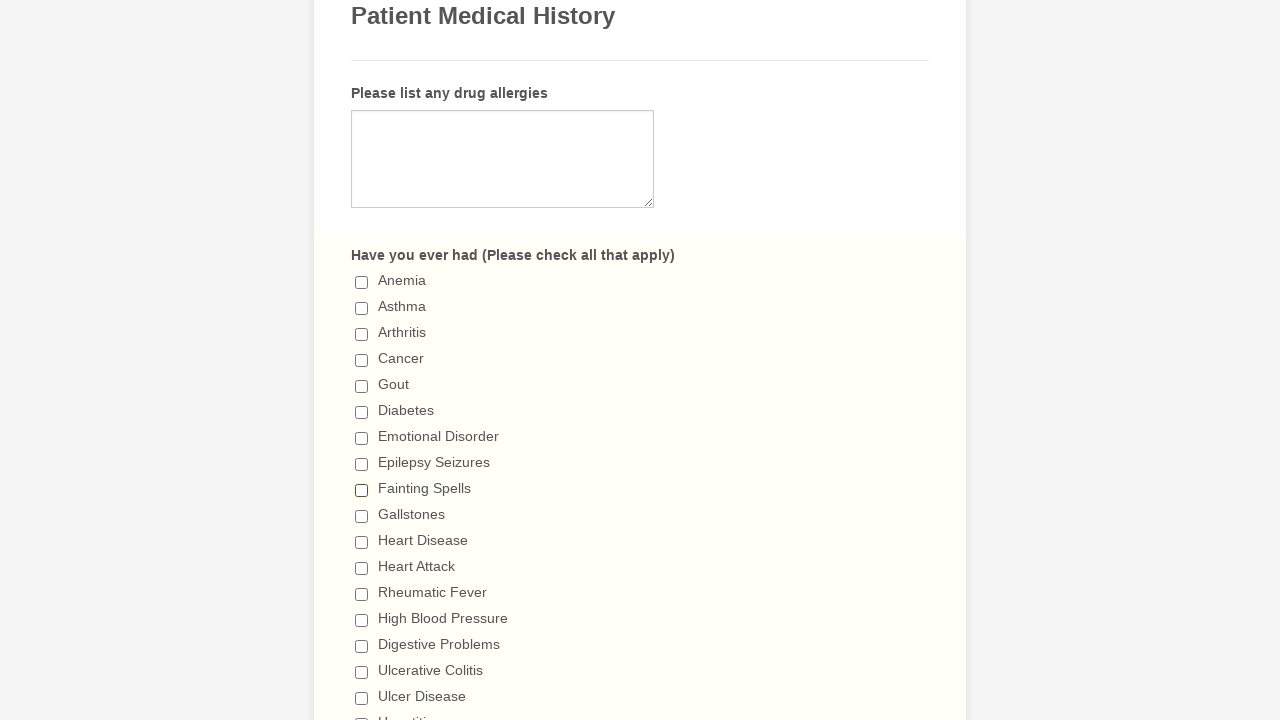

Verified Cancer checkbox is unchecked
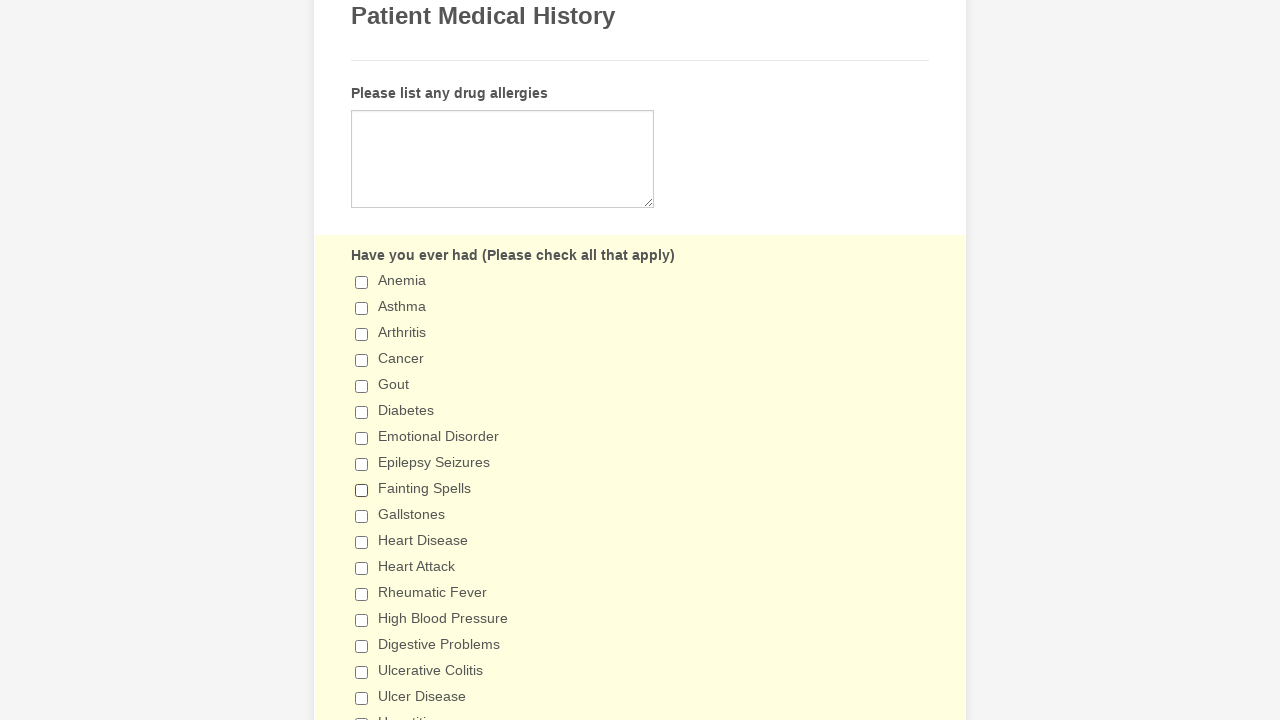

Verified Fainting Spells checkbox is unchecked
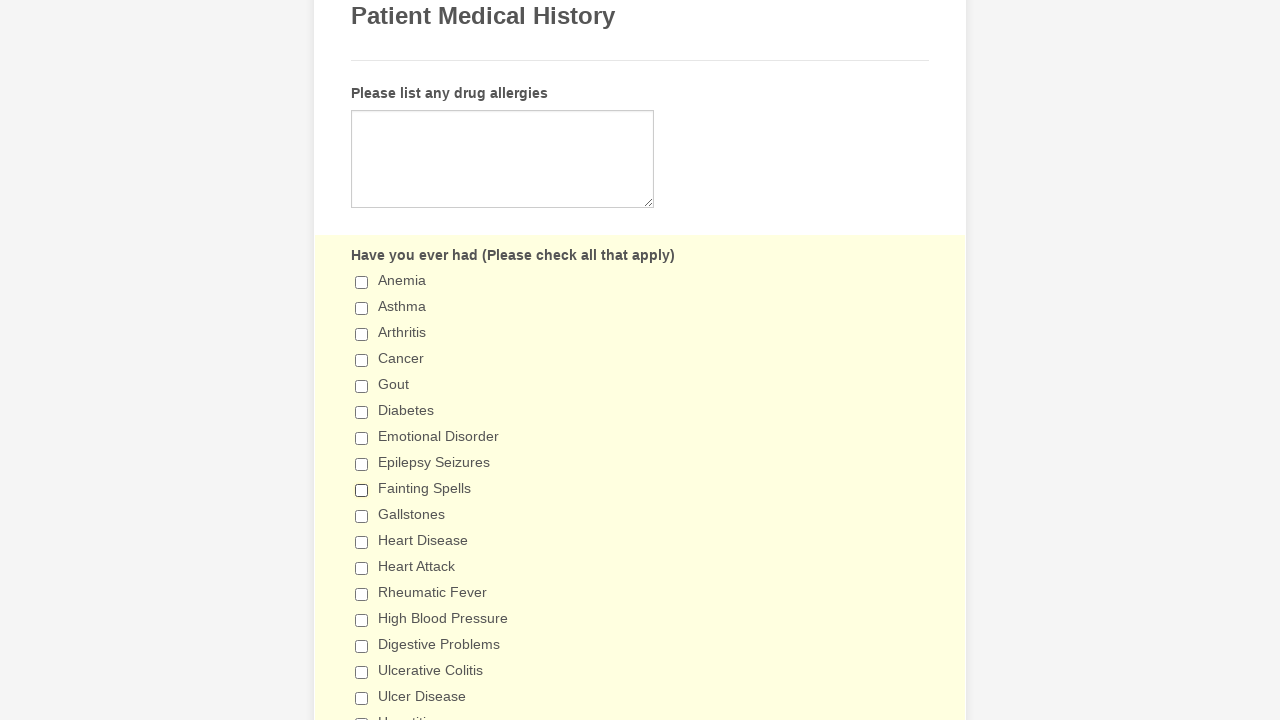

Selected Never radio button at (362, 361) on input[value='Never']
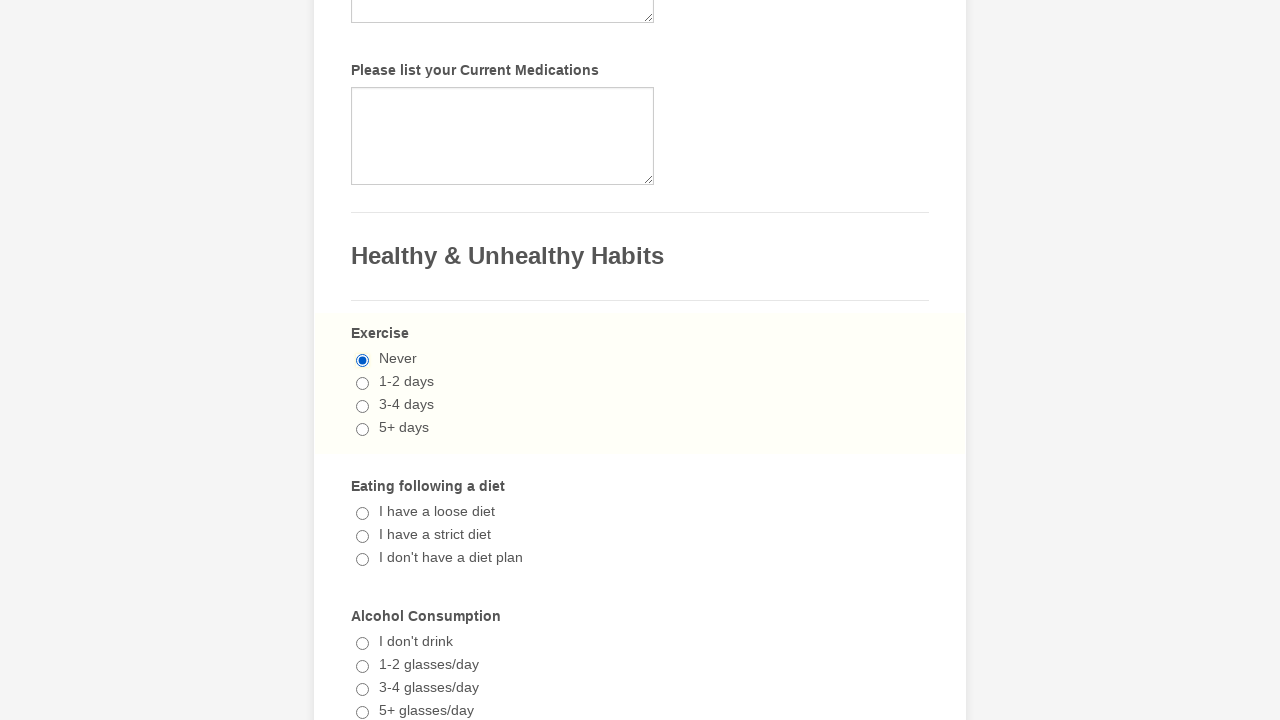

Verified Never radio button is checked
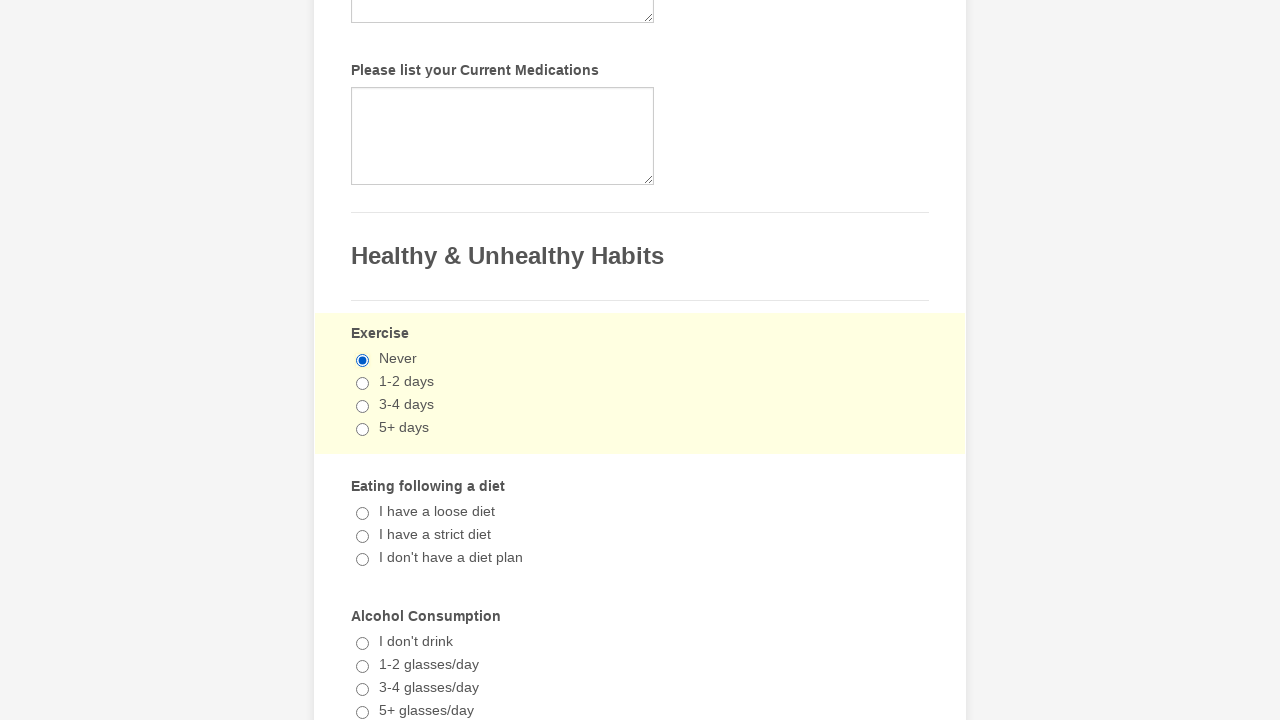

Verified 1-2 cups/day radio button is still checked
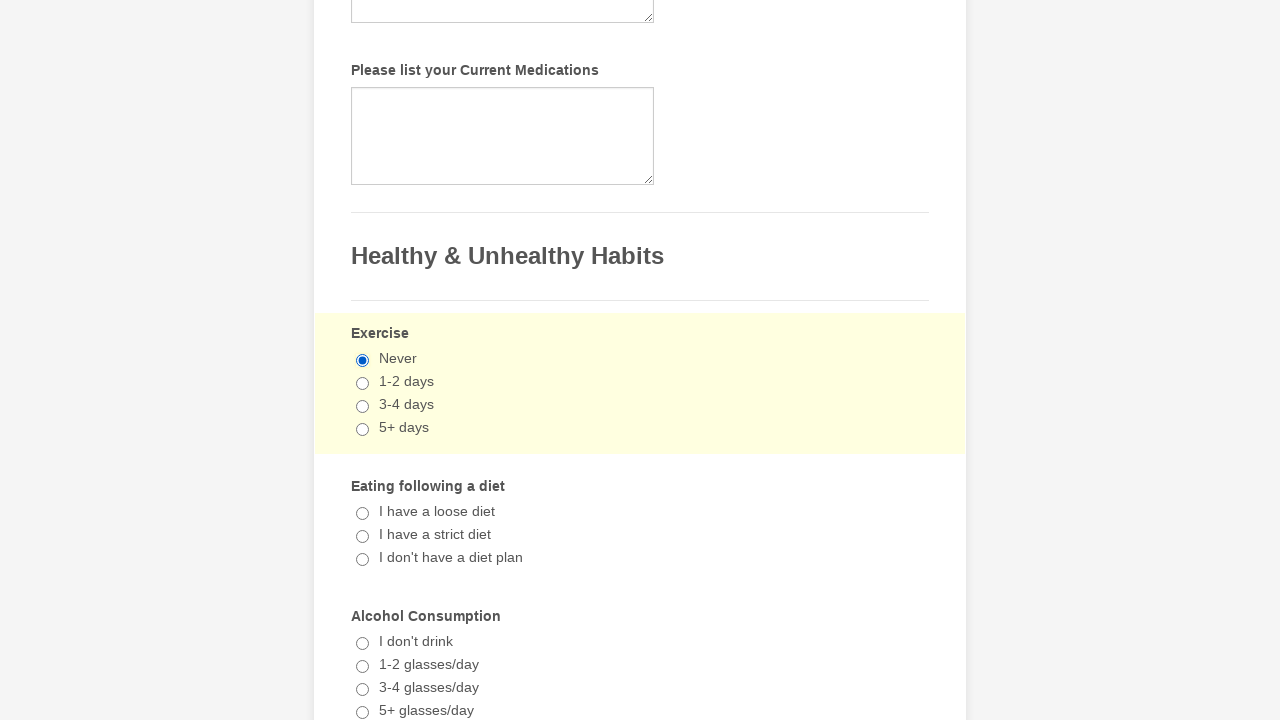

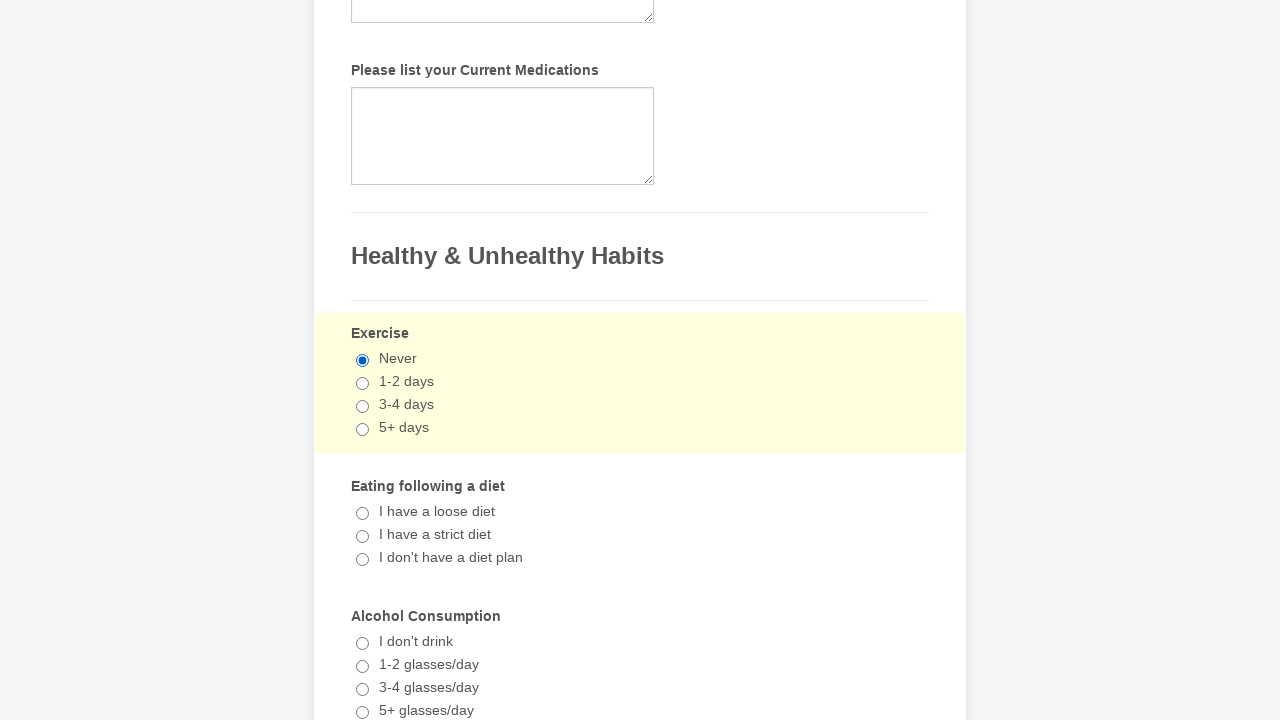